Navigates to a webpage and verifies that elements with inline color styles are present on the page

Starting URL: https://sattamatkamarket.in/

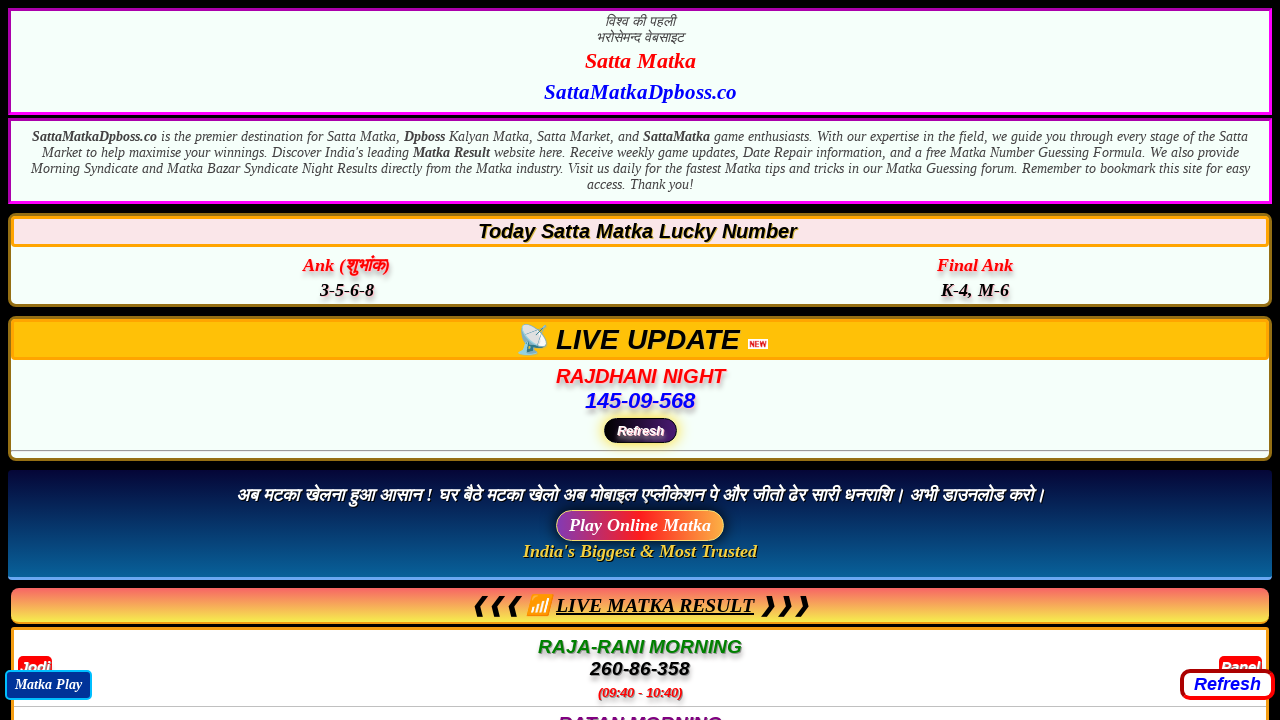

Waited for page to reach domcontentloaded state
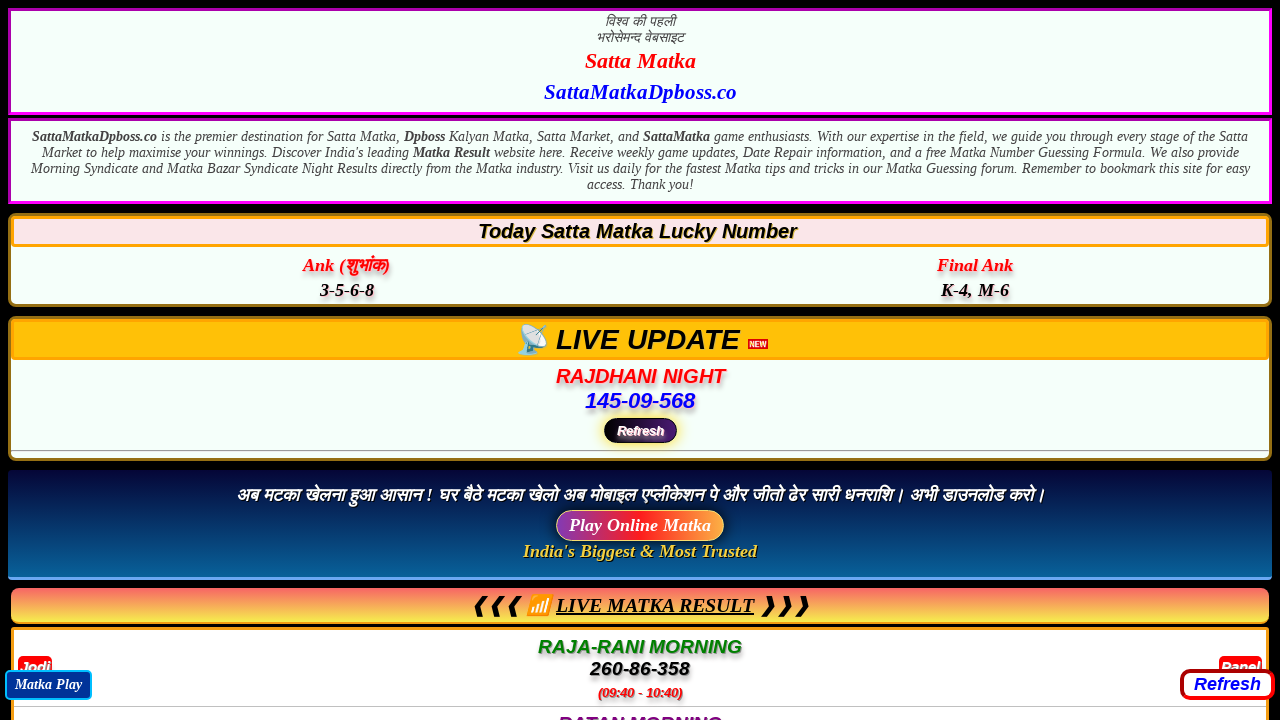

Verified that elements with inline color styles are present on the page
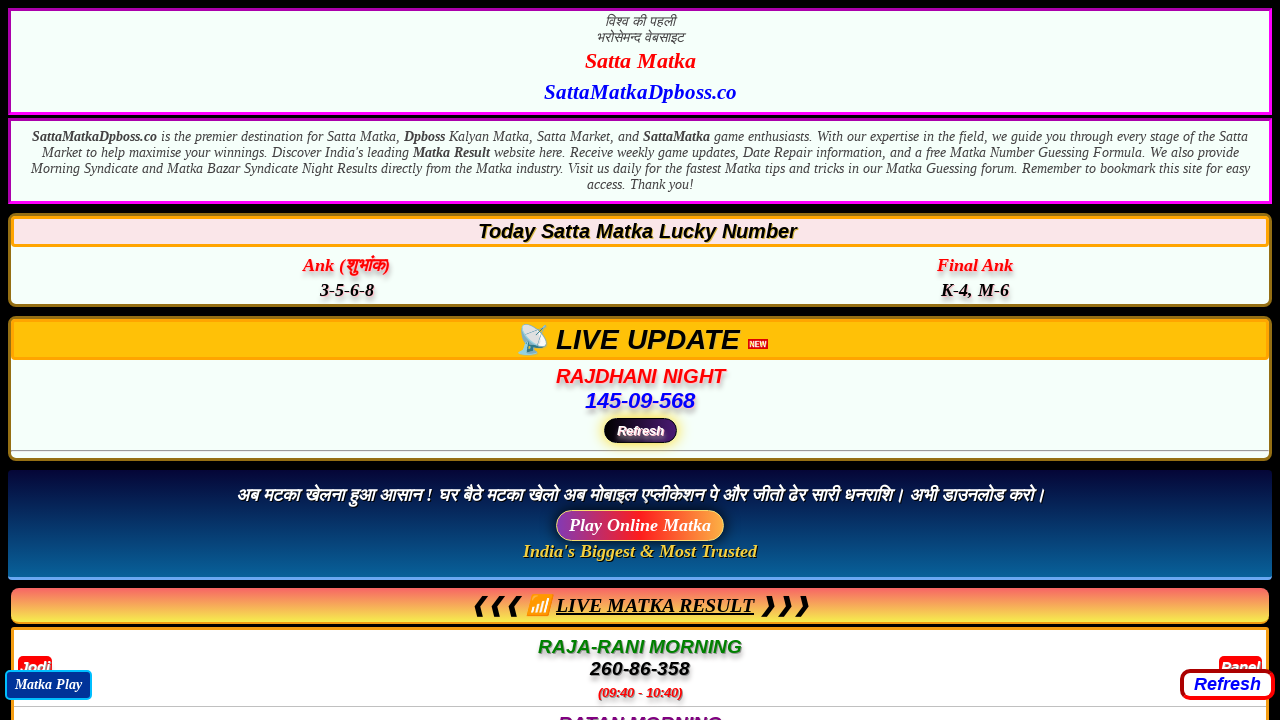

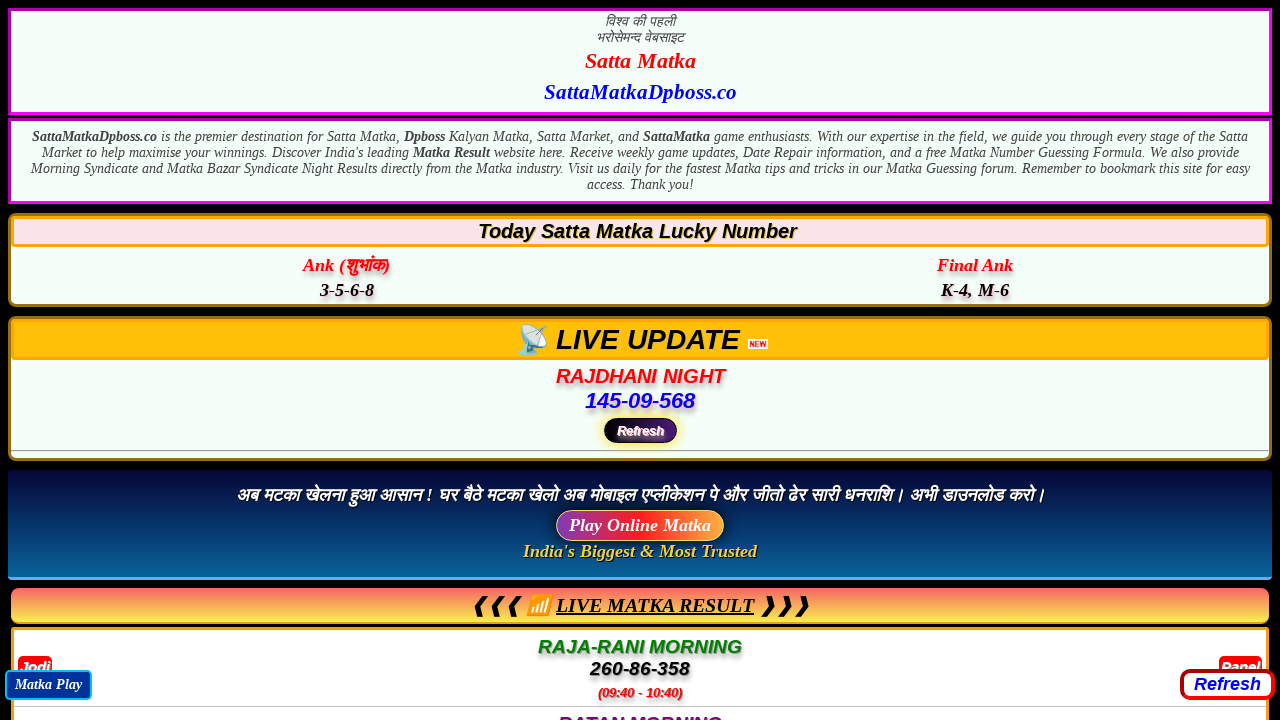